Tests an explicit wait scenario where the script waits for a price to change to $100, then clicks a book button, performs a mathematical calculation based on a displayed value, enters the result, and submits the answer.

Starting URL: http://suninjuly.github.io/explicit_wait2.html

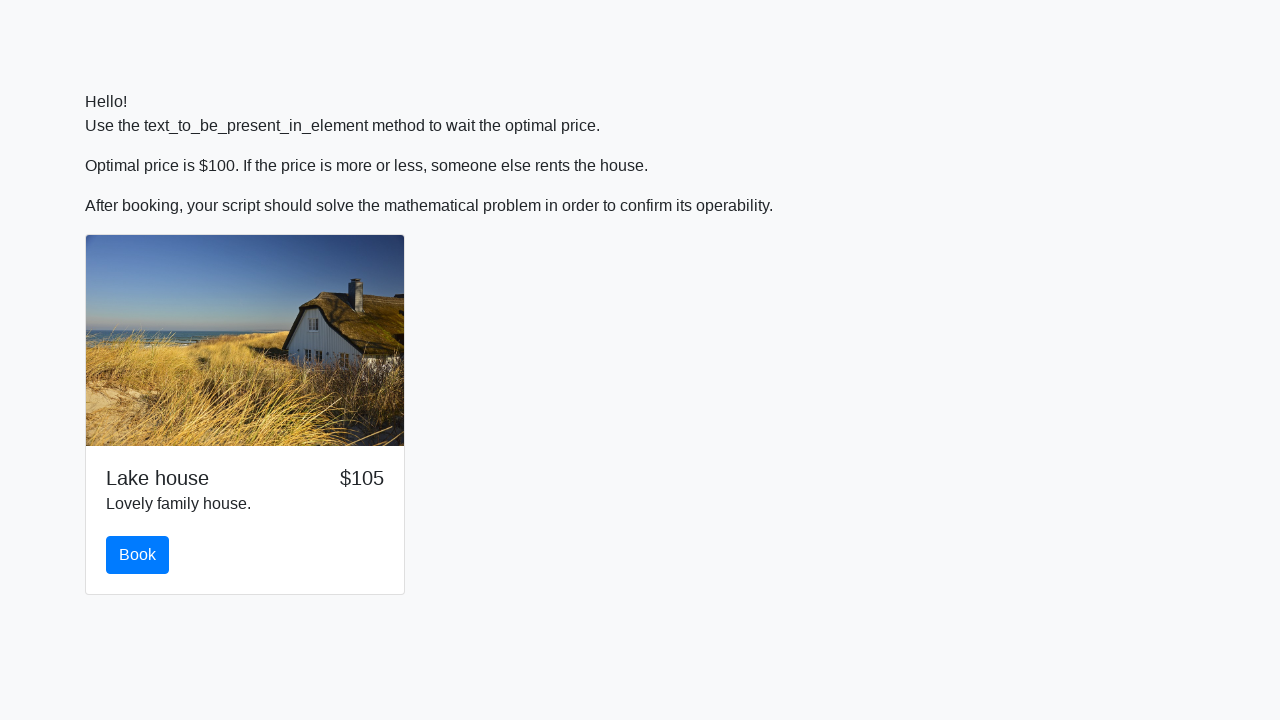

Waited for price to change to $100
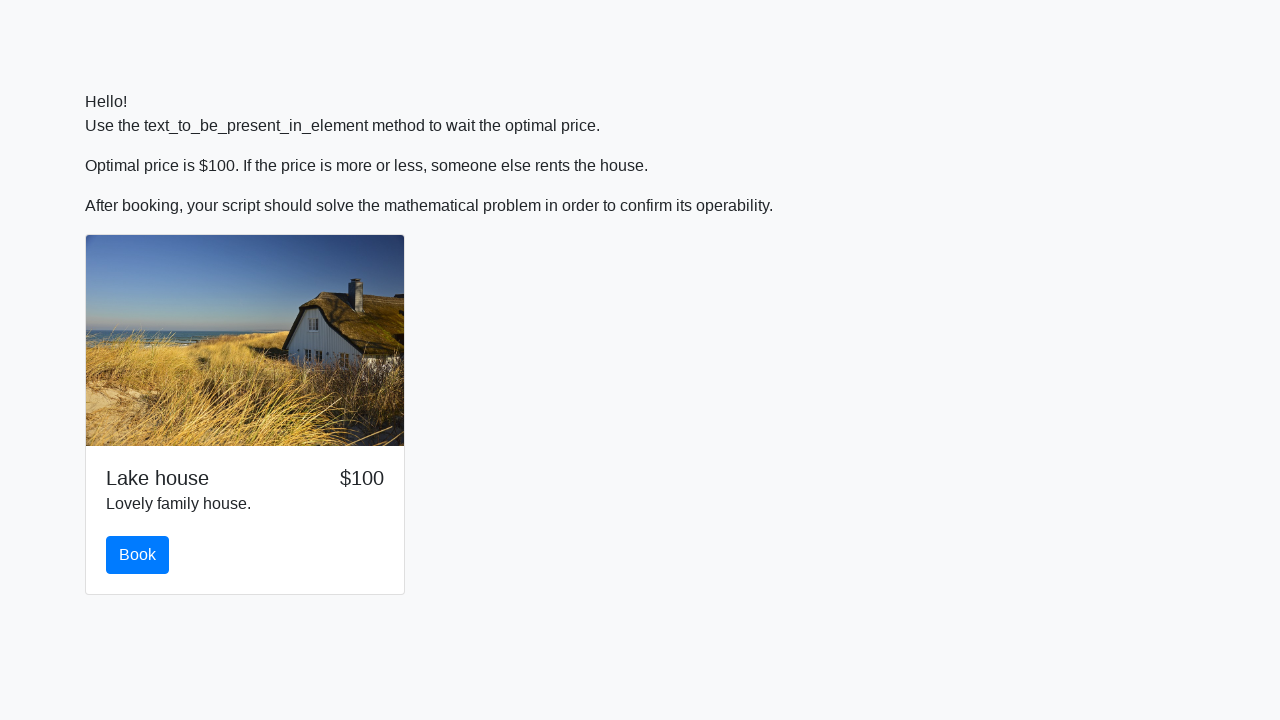

Clicked the book button at (138, 555) on #book
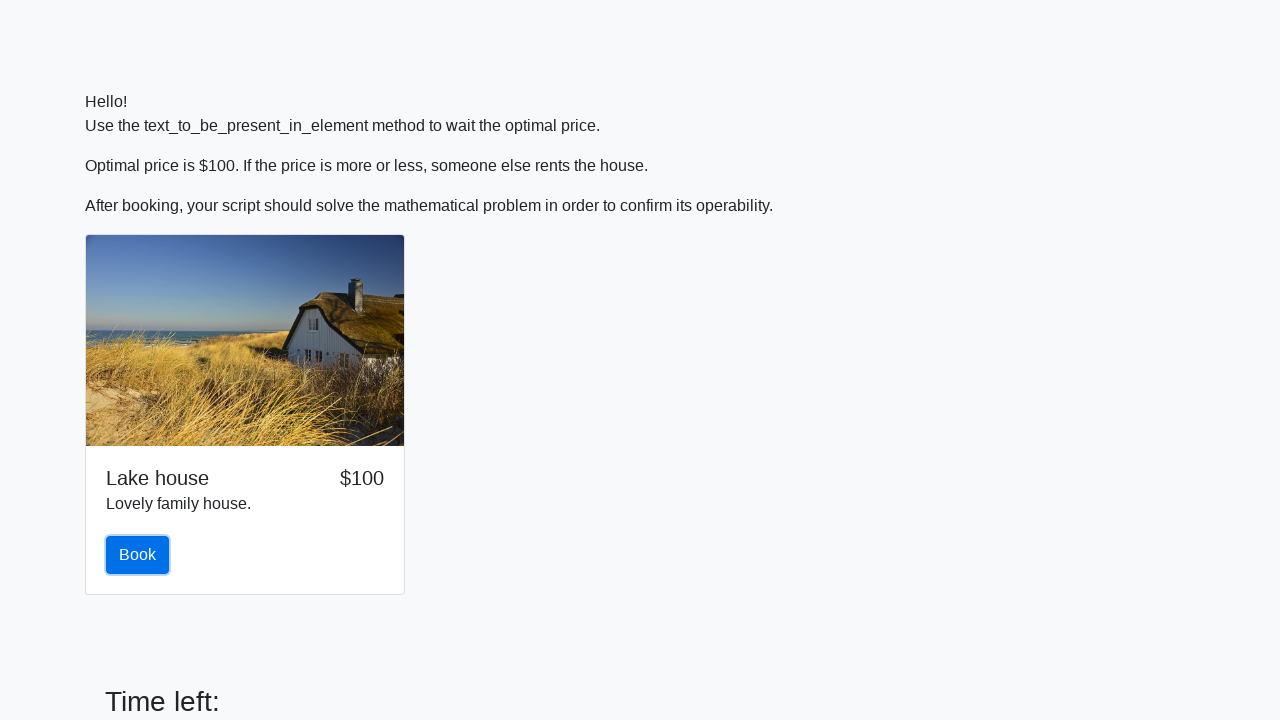

Retrieved input value: 515
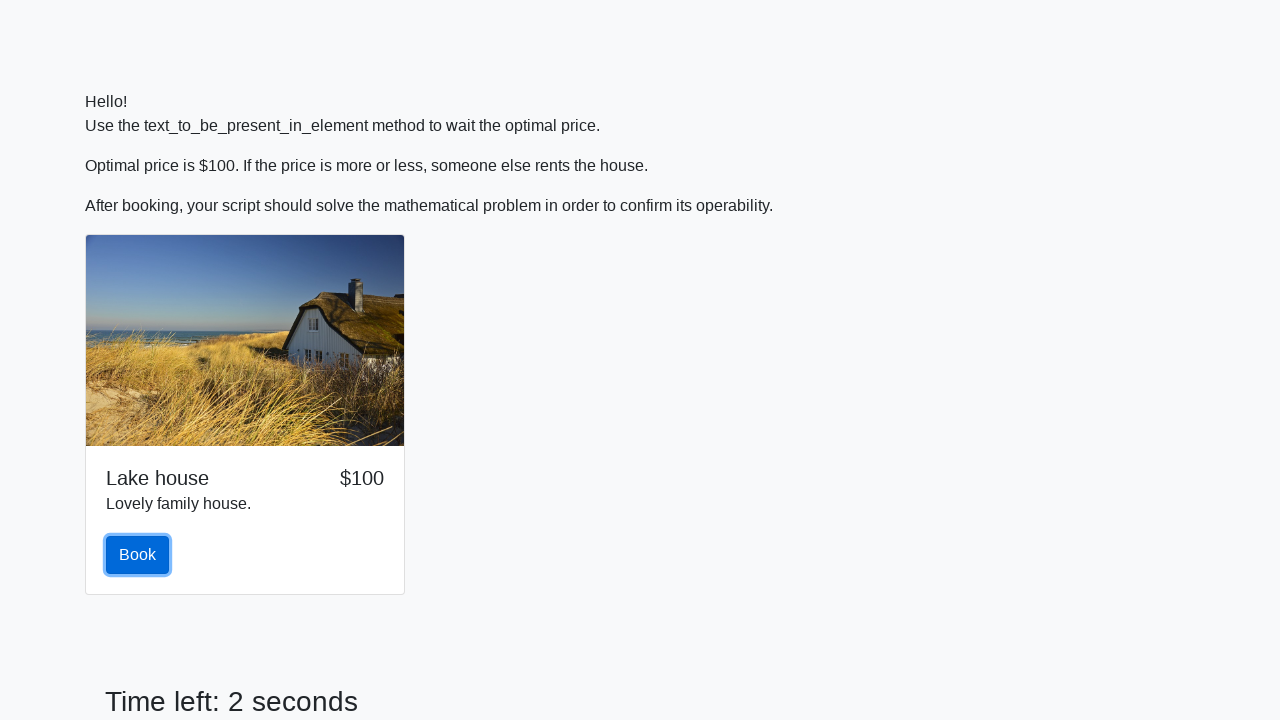

Calculated answer using formula: 0.9680289967020584
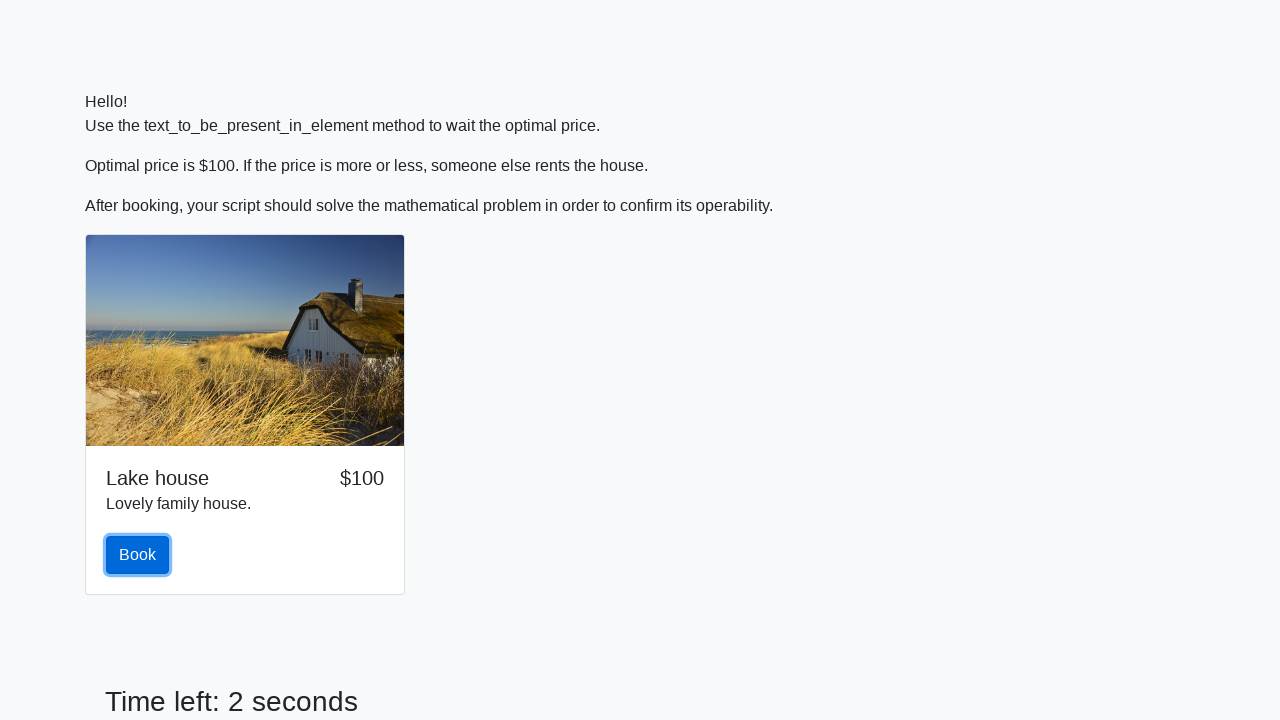

Entered calculated answer: 0.9680289967020584 on #answer
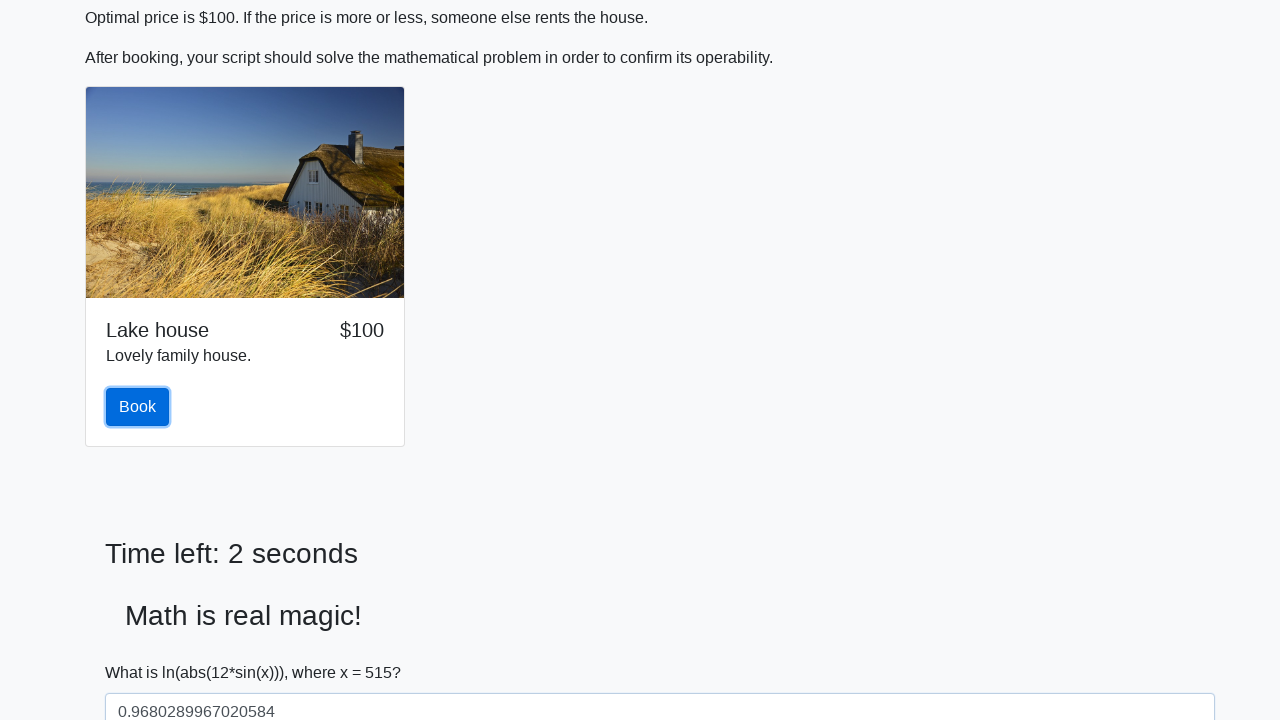

Clicked the solve button to submit answer at (143, 651) on #solve
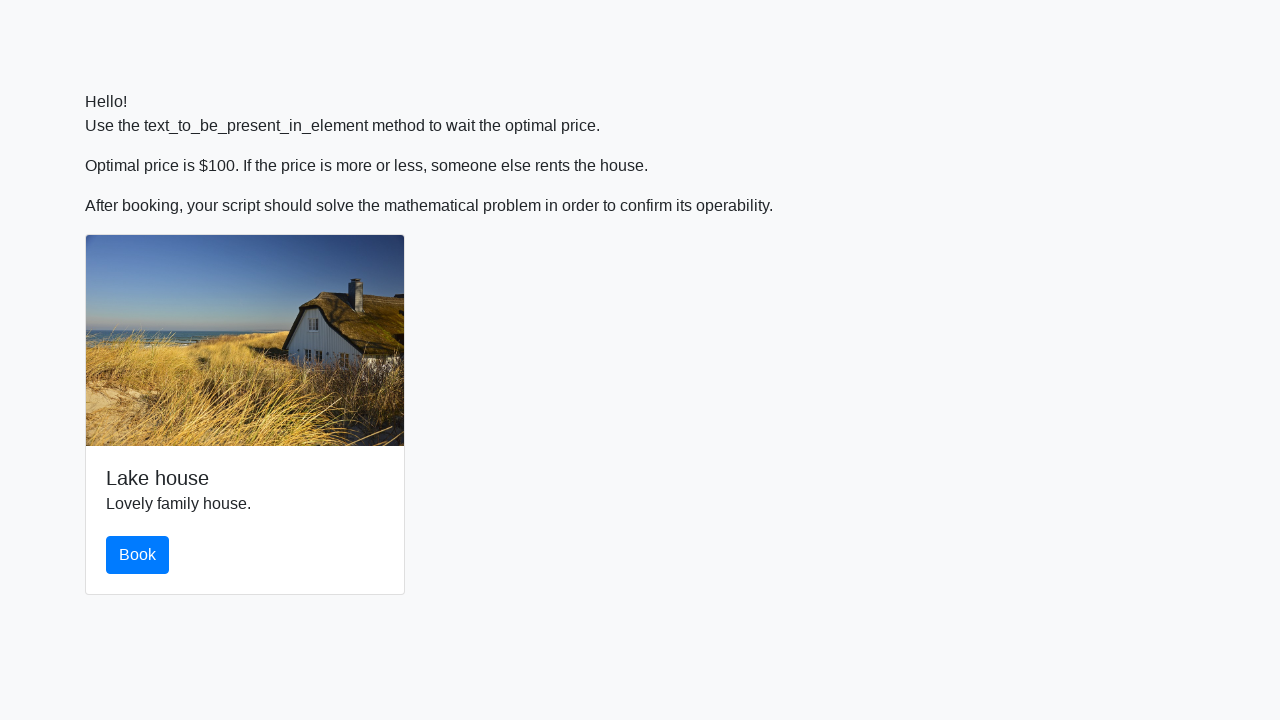

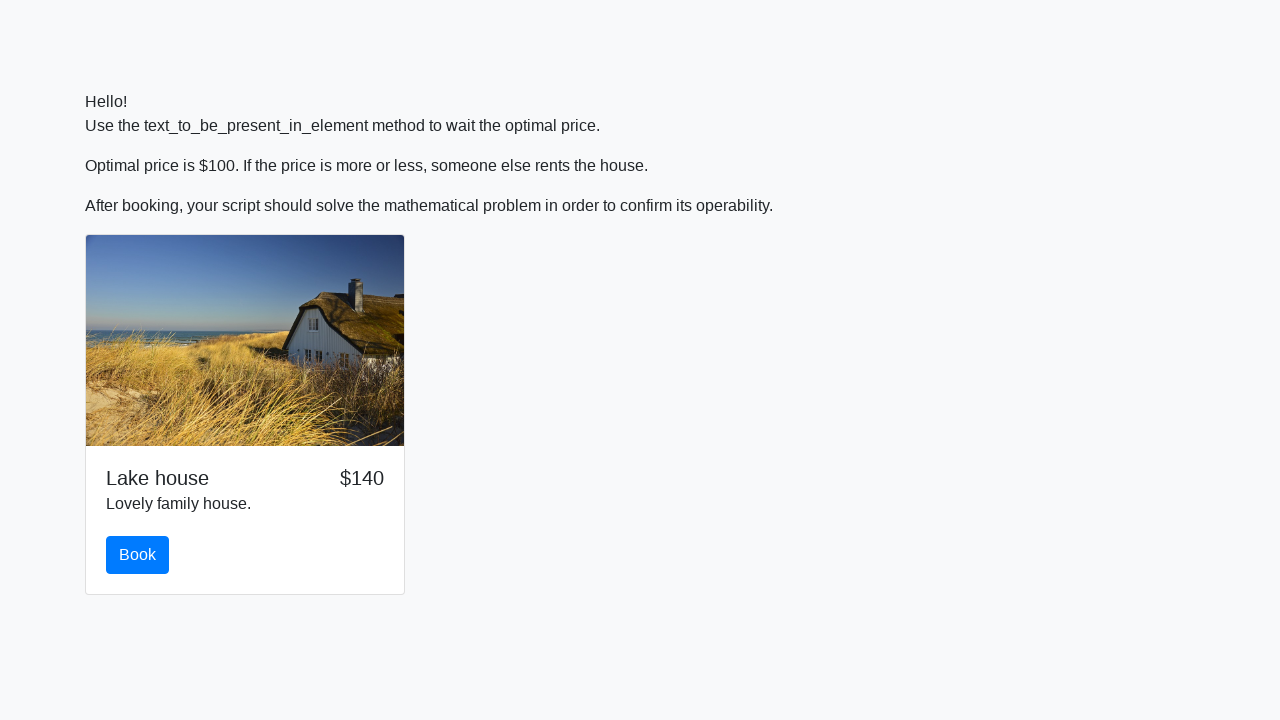